Tests a comprehensive practice form by filling personal details, selecting gender, adding subjects, choosing hobbies, entering address, selecting state and city from dropdowns, and submitting the form

Starting URL: https://demoqa.com/automation-practice-form

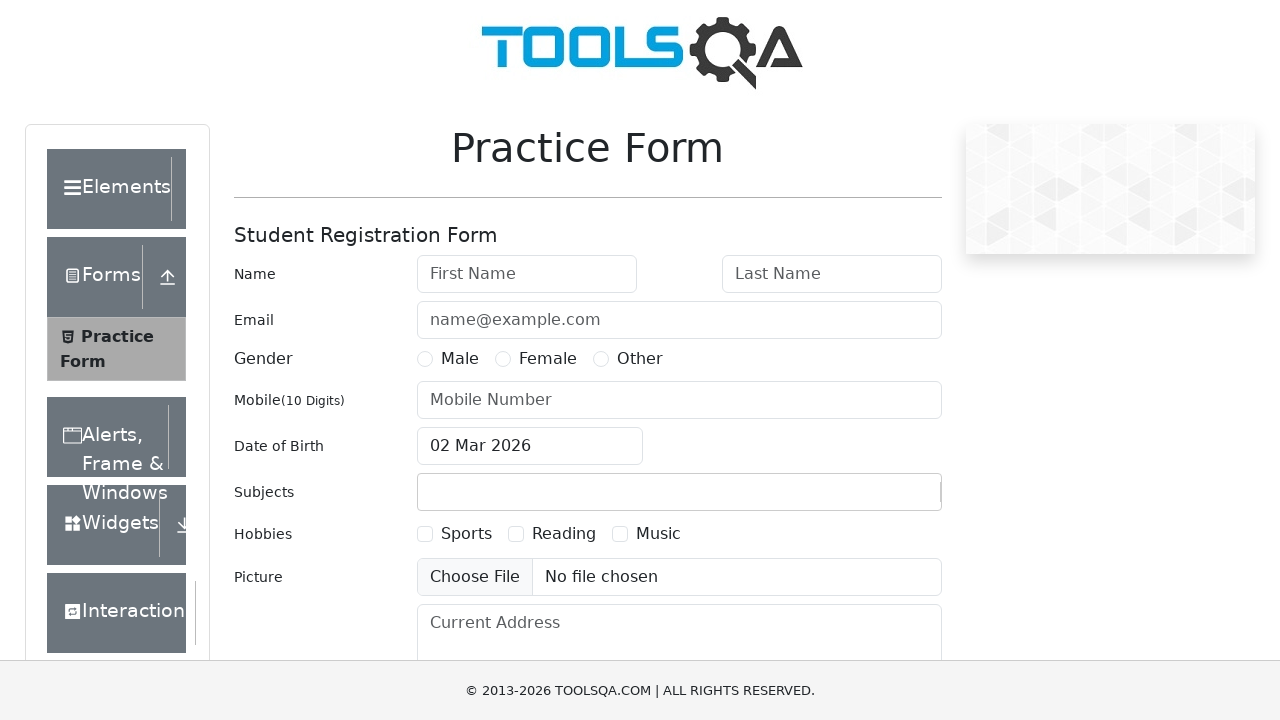

Filled first name field with 'Denis' on #firstName
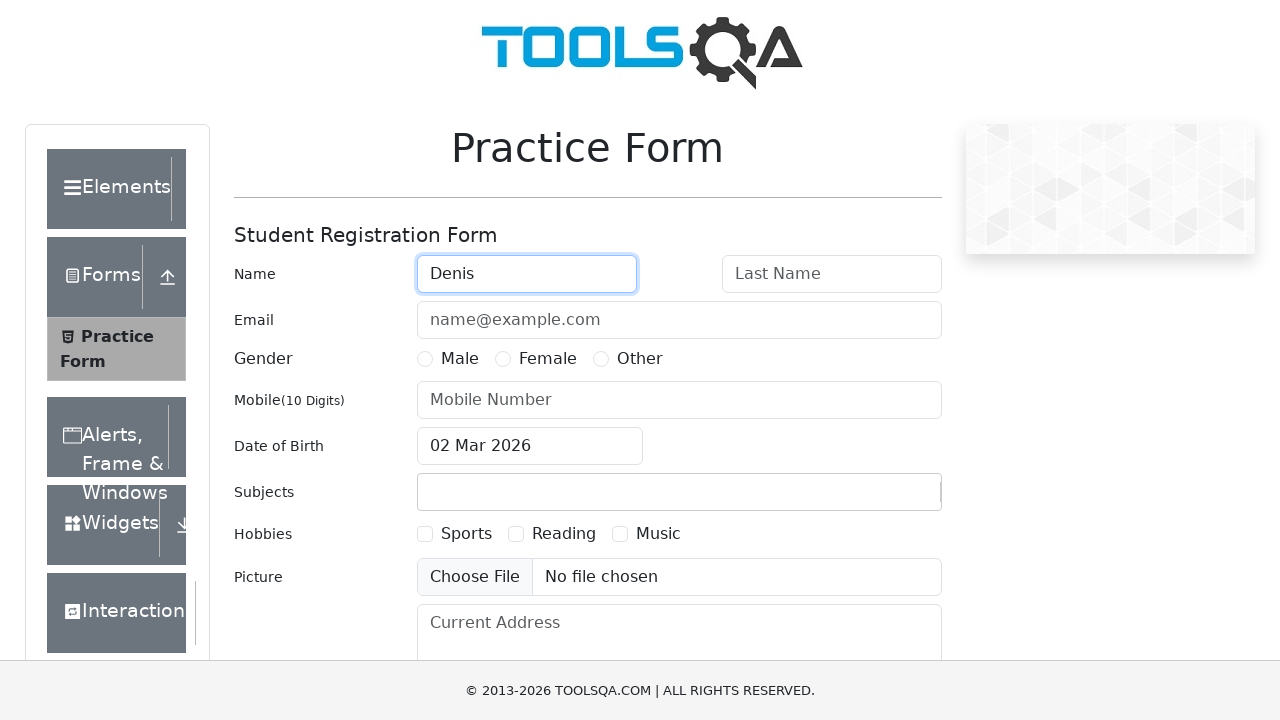

Filled last name field with 'Novicov' on #lastName
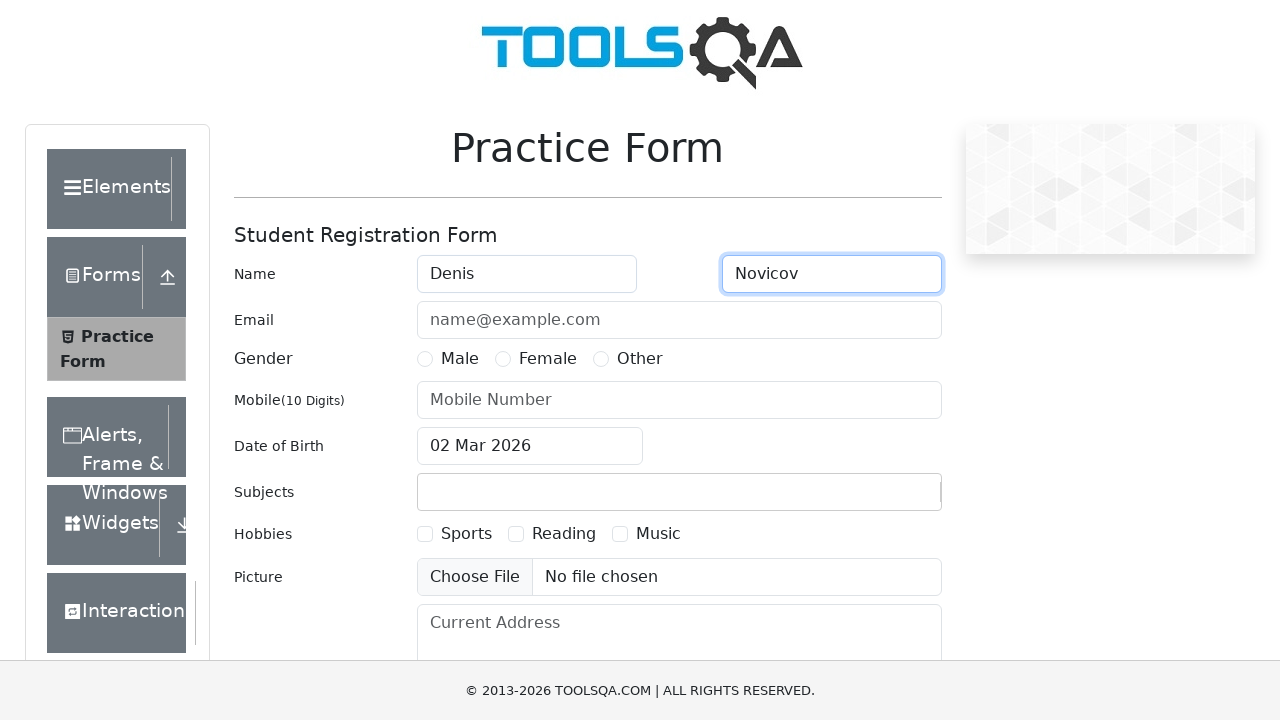

Filled email field with 'denisnovicov@example.com' on #userEmail
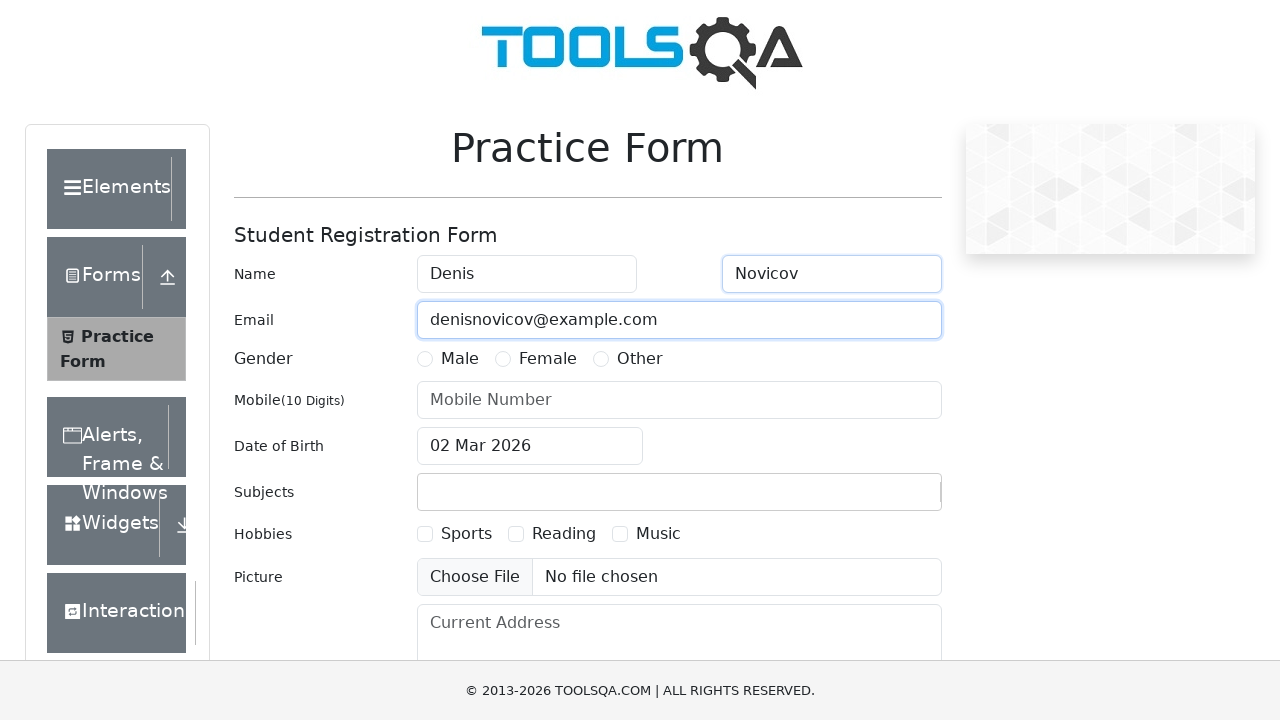

Filled phone number field with '7999999999' on #userNumber
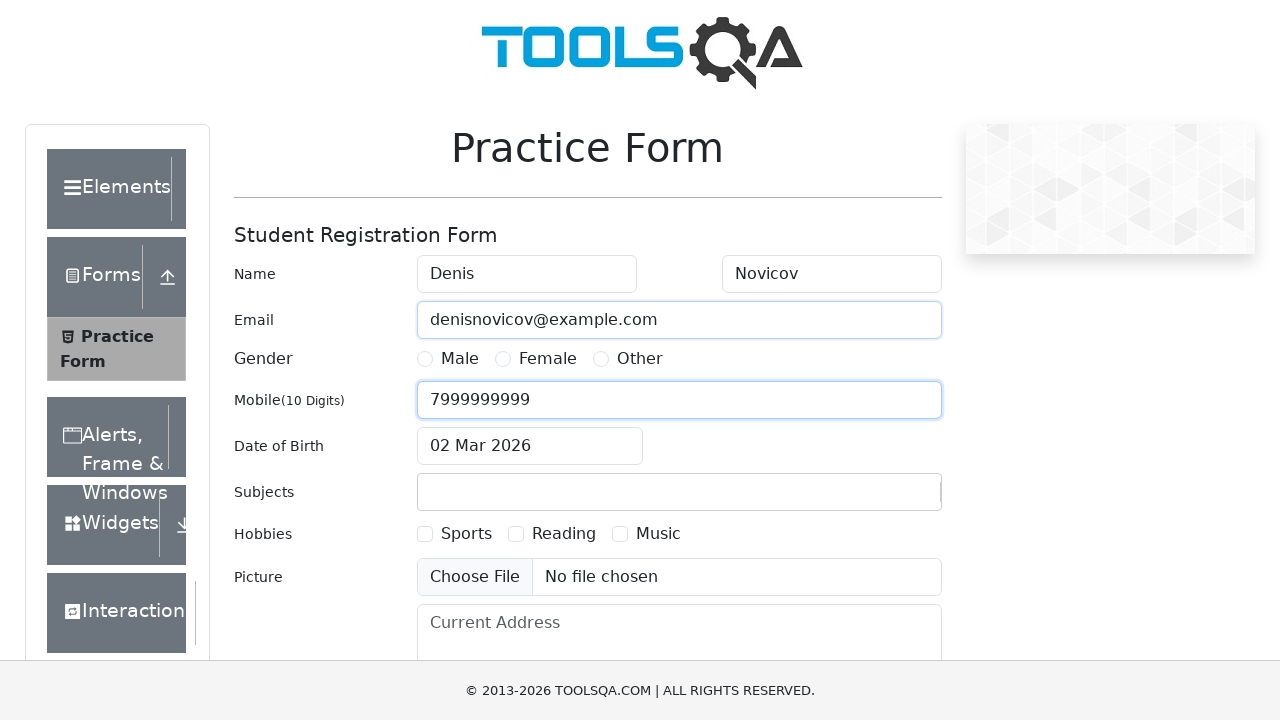

Selected Male gender at (460, 359) on xpath=//label[contains(text(),'Male')]
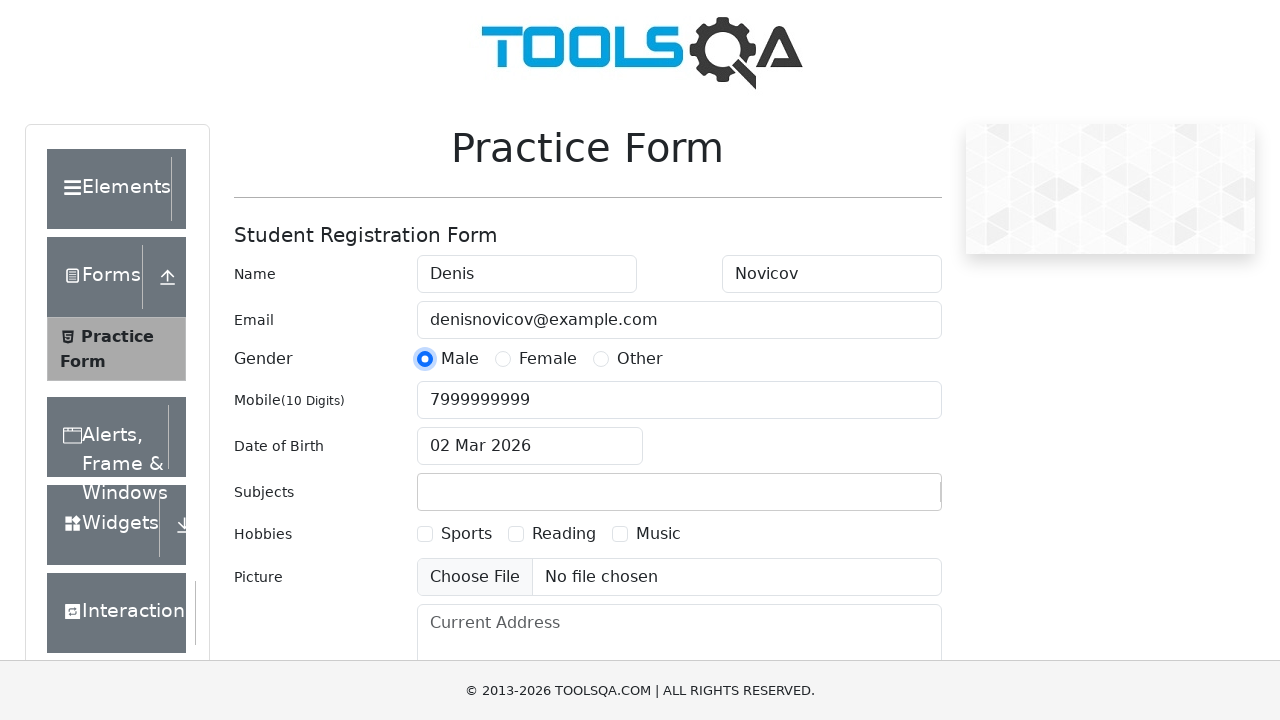

Filled subjects input with 'English' on #subjectsInput
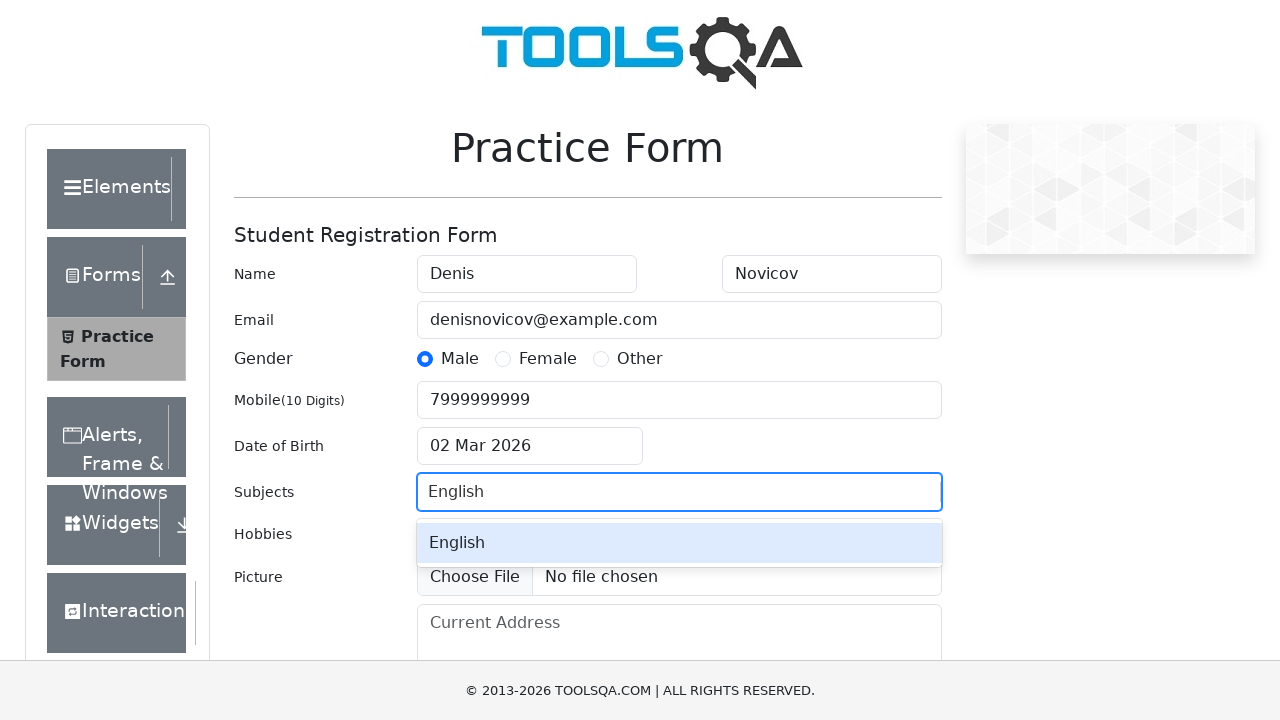

Pressed Enter to add English subject
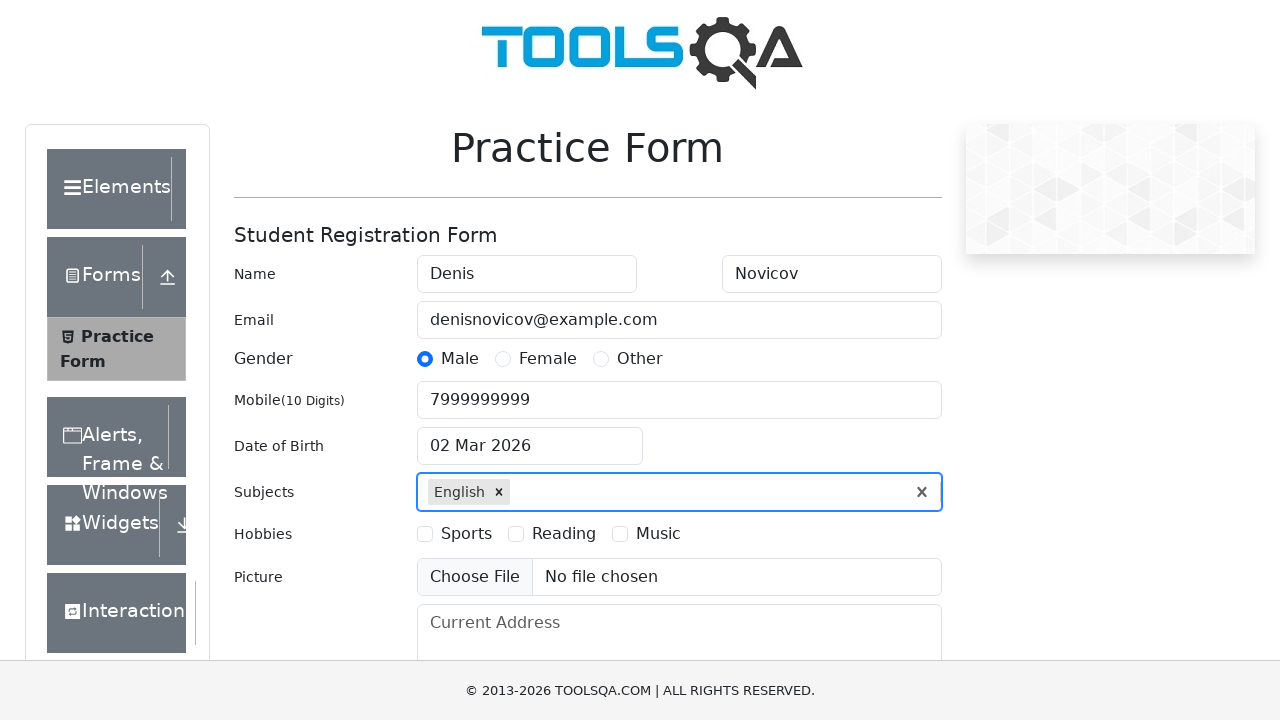

Filled subjects input with 'Commerce' on #subjectsInput
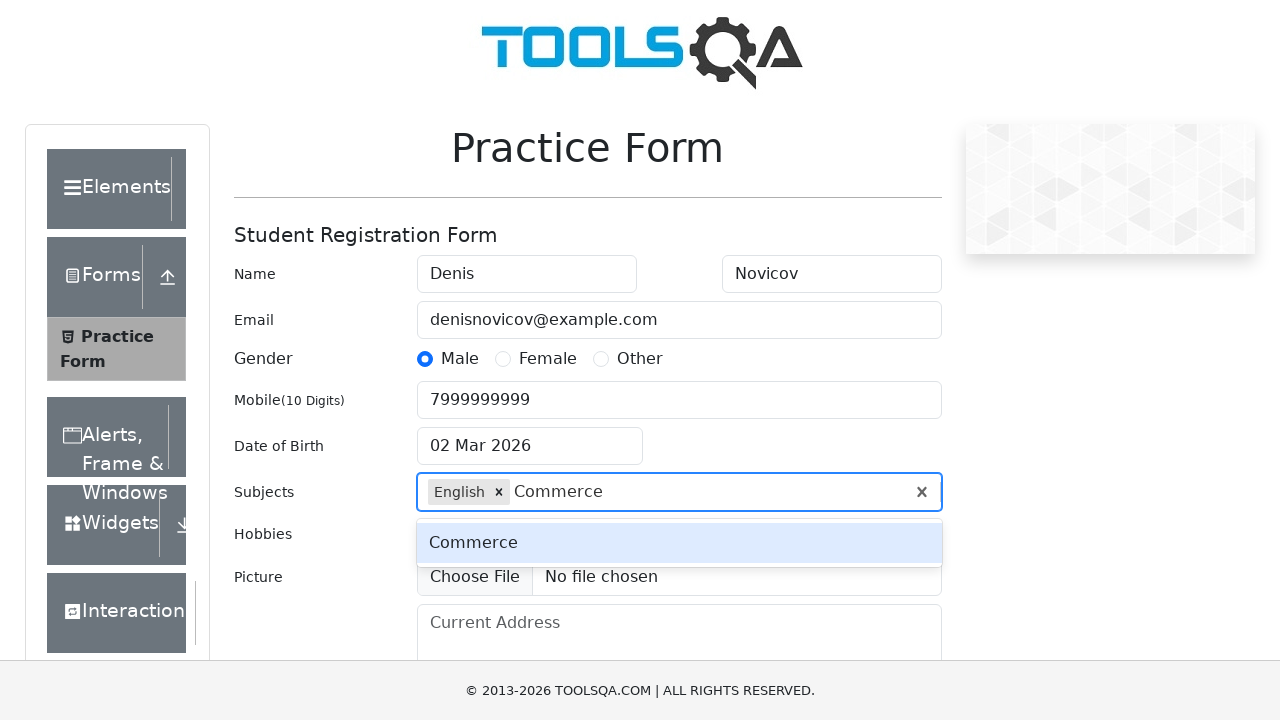

Pressed Enter to add Commerce subject
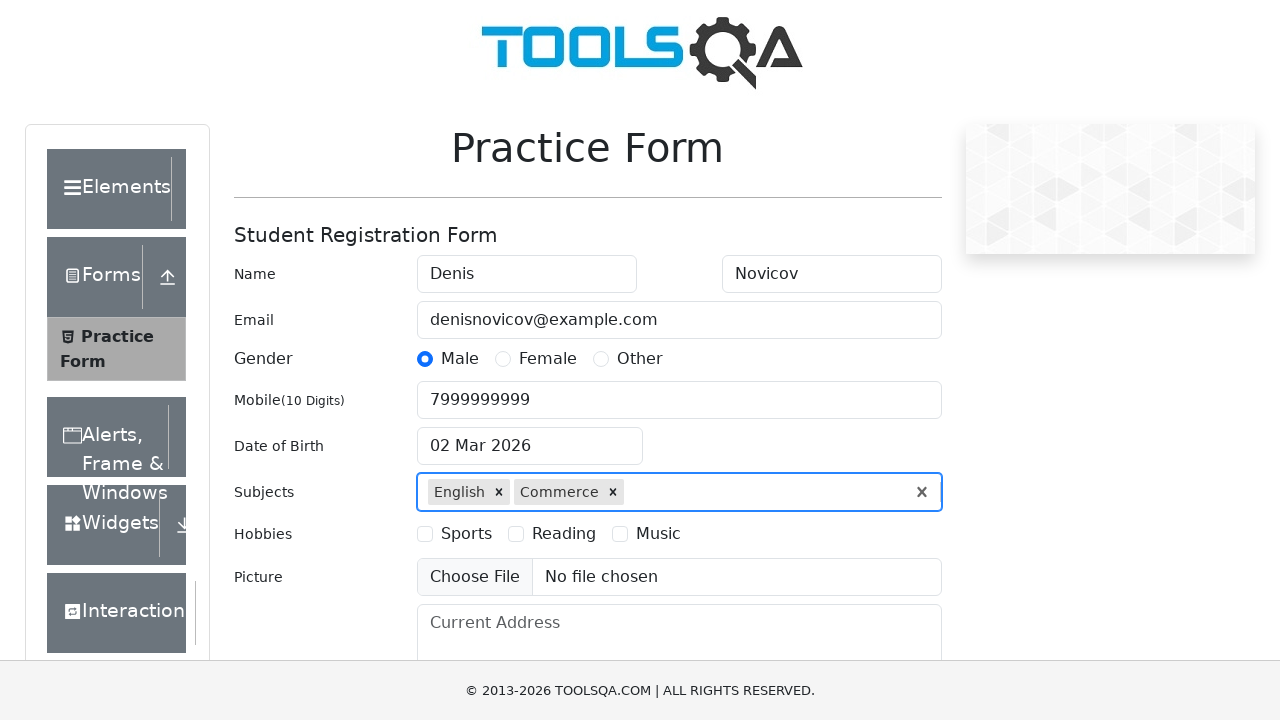

Scrolled to bottom of page
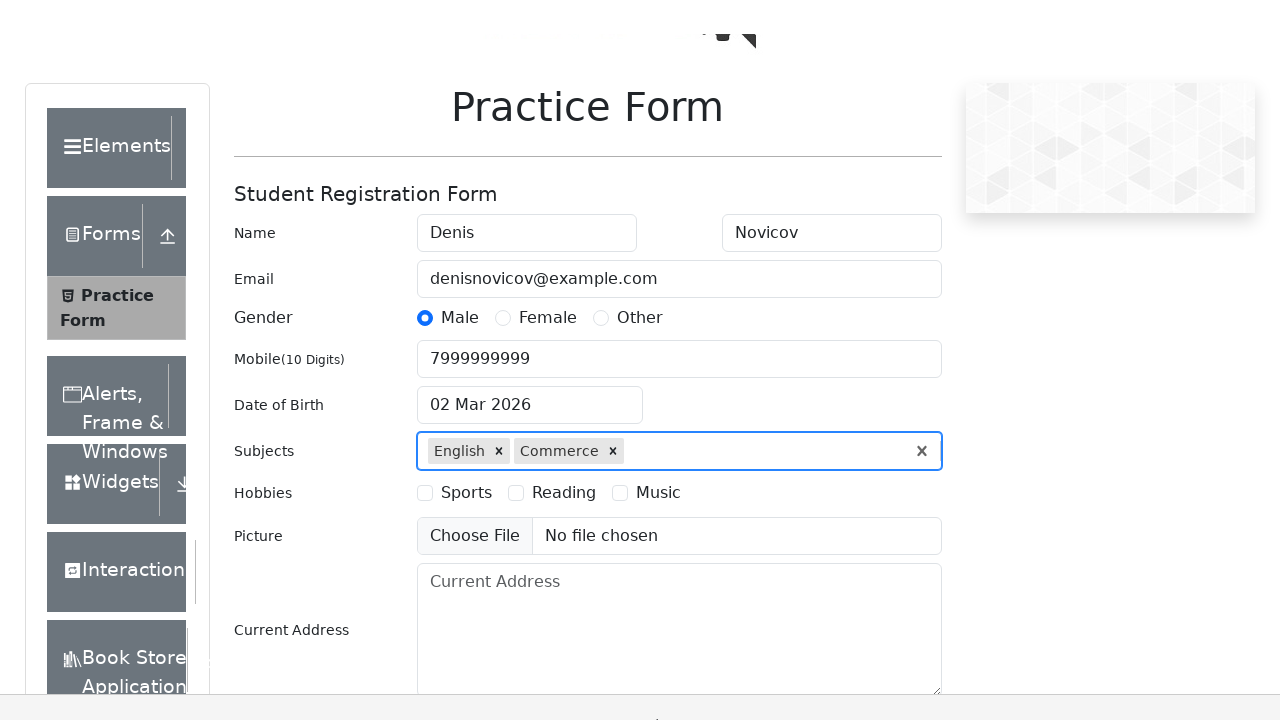

Clicked first hobby checkbox at (466, 206) on label[for='hobbies-checkbox-1']
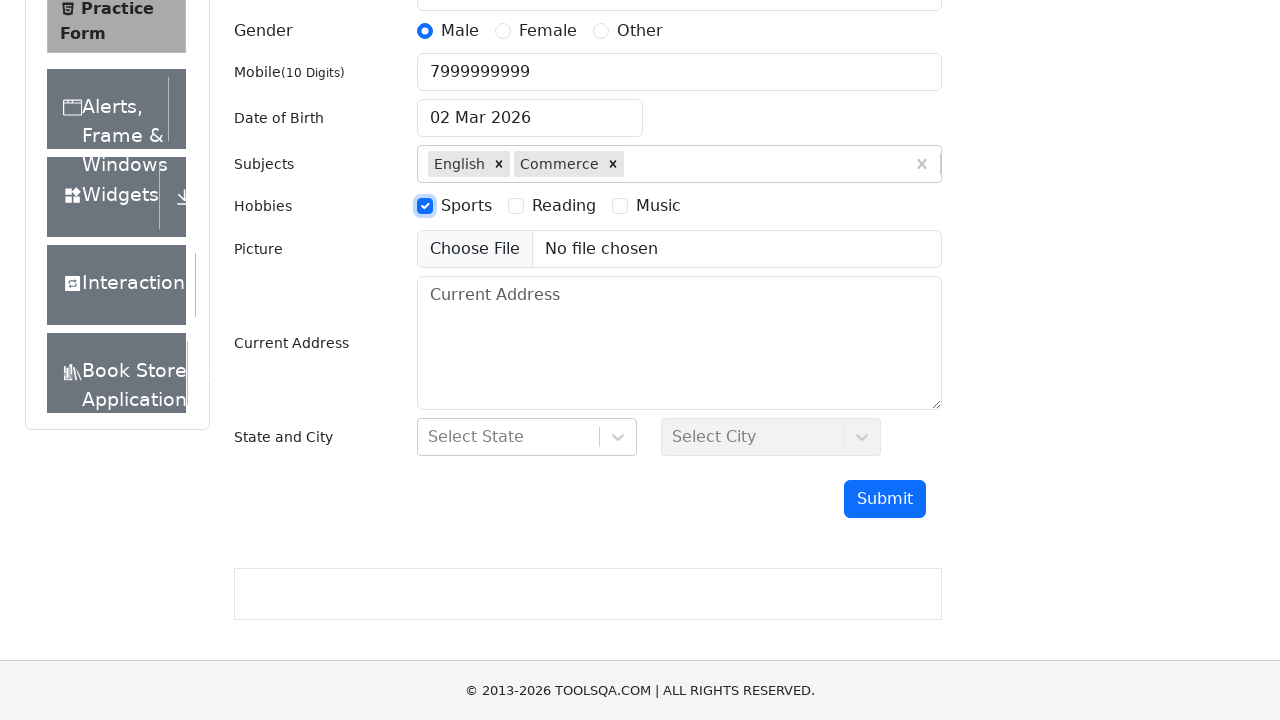

Selected Reading hobby at (564, 206) on xpath=//label[contains(text(),'Reading')]
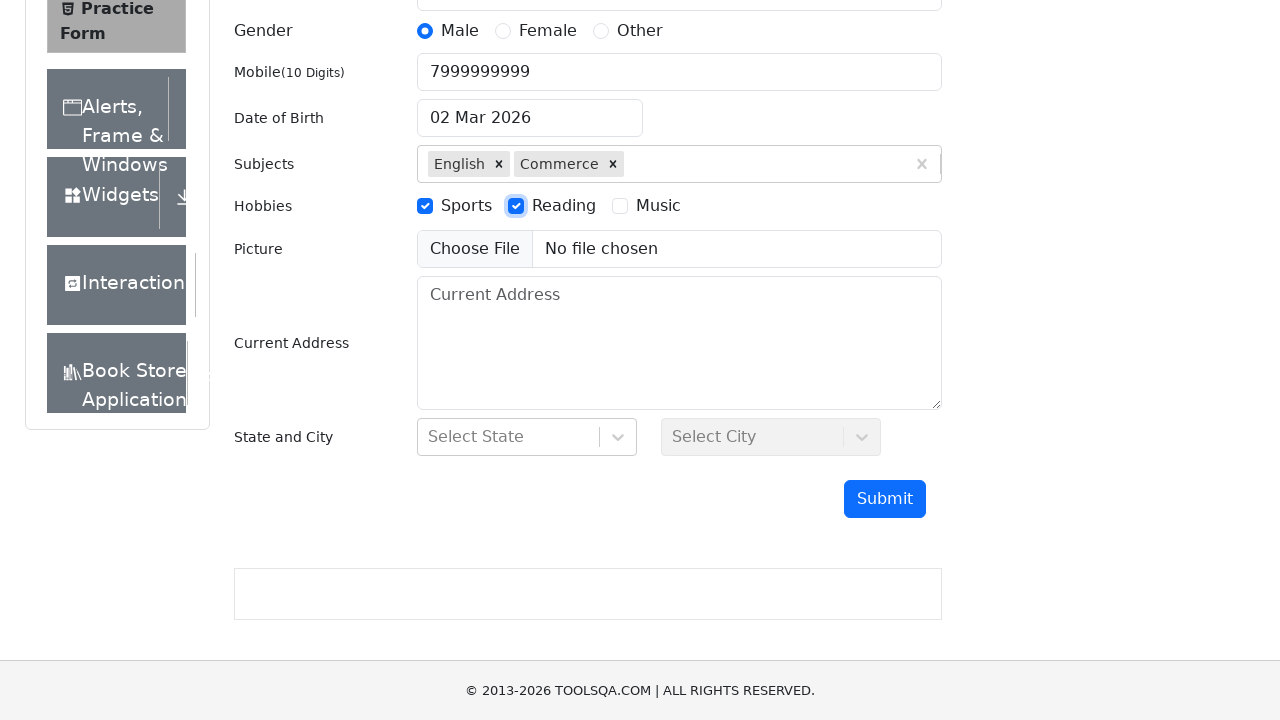

Selected Music hobby at (658, 206) on xpath=//label[contains(text(),'Music')]
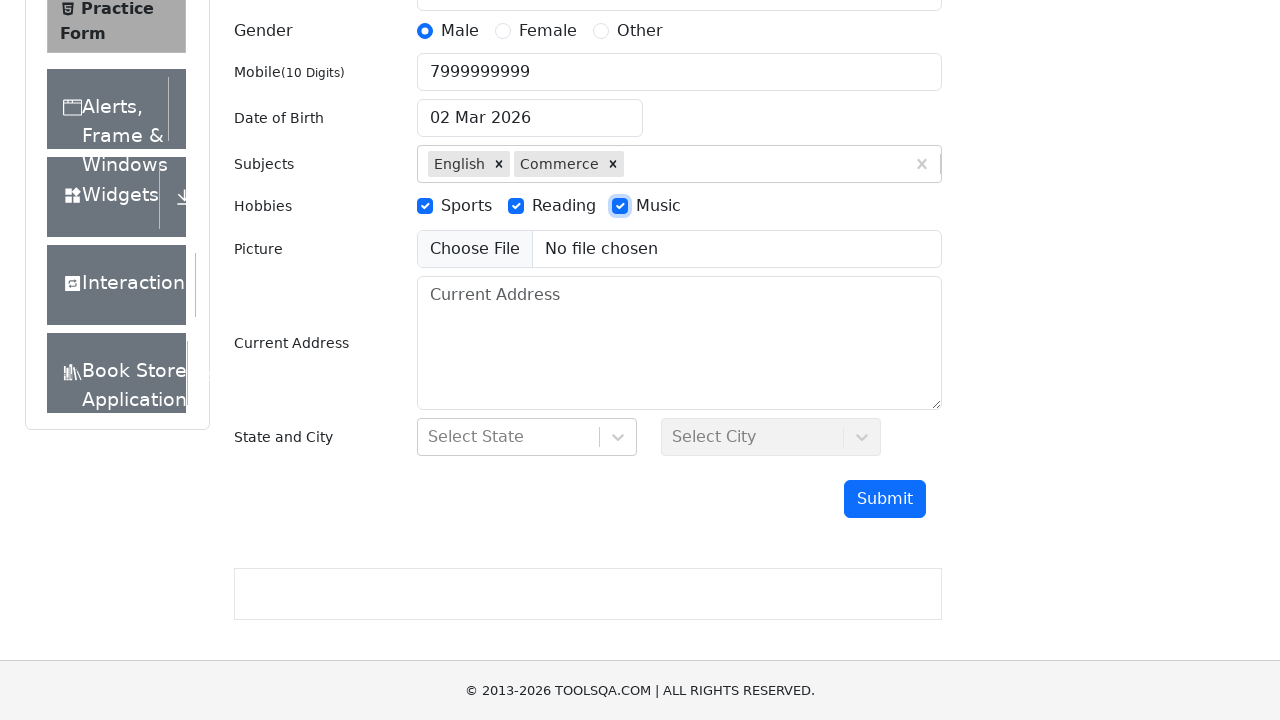

Filled current address with 'Prague, Vodickova 123/34' on #currentAddress
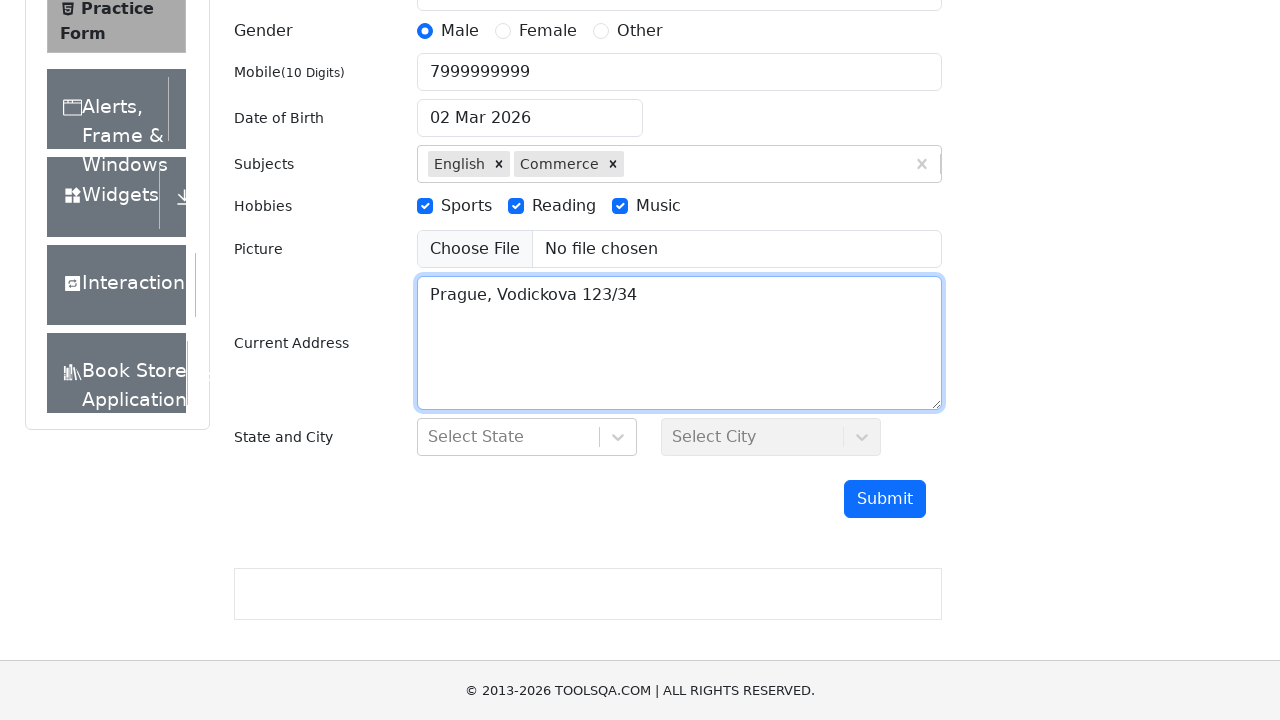

Clicked state dropdown to open it at (617, 437) on xpath=//*[@id='state']/div/div[2]
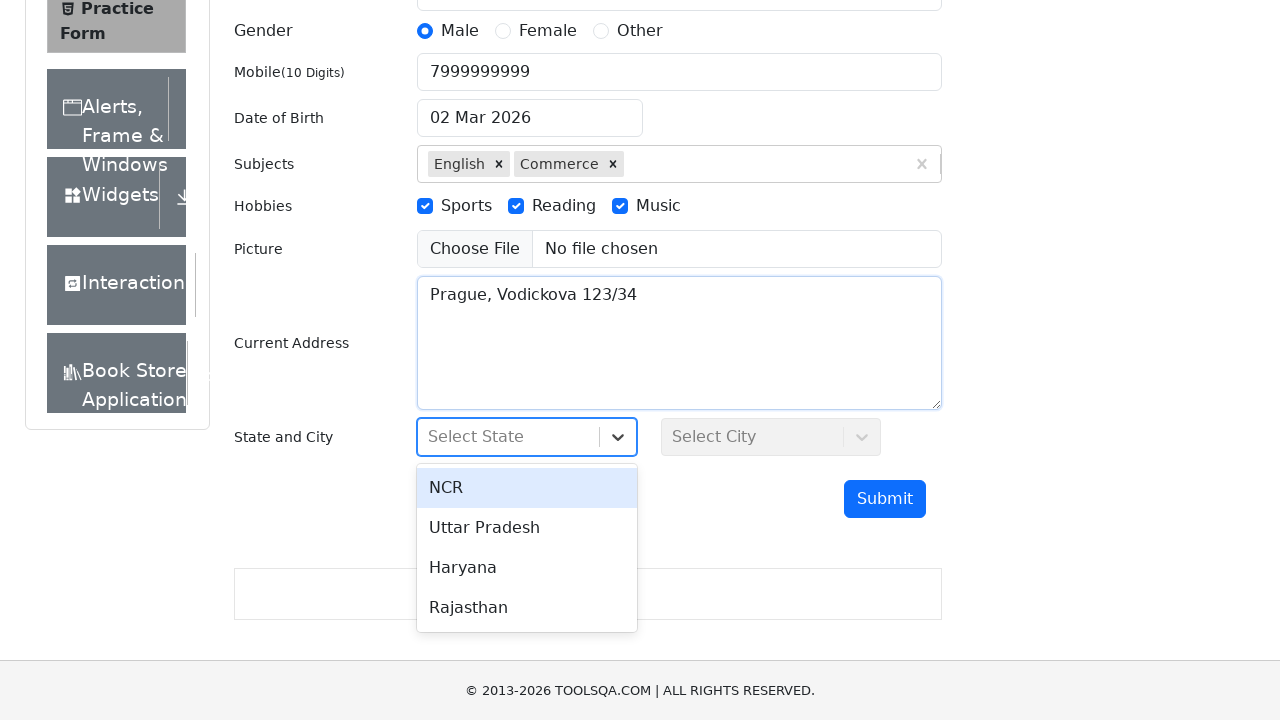

Selected NCR from state dropdown at (527, 488) on xpath=//div[text()='NCR']
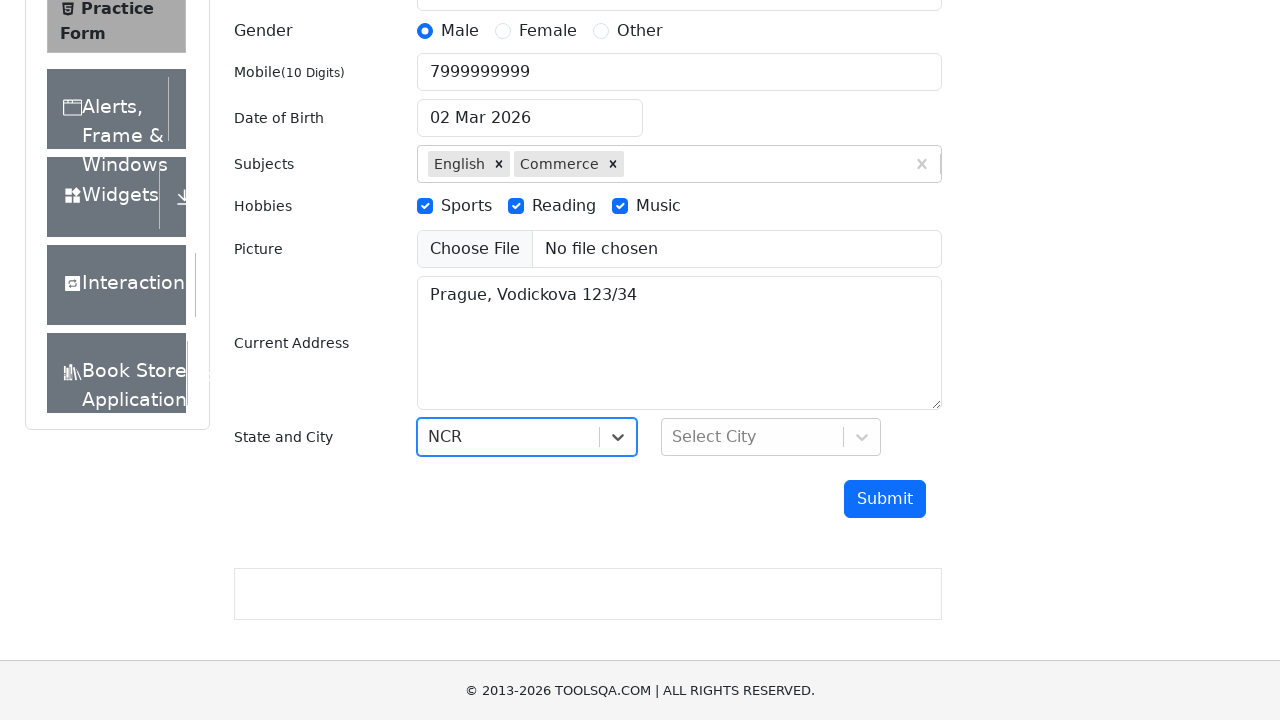

Clicked city dropdown to open it at (771, 437) on #city
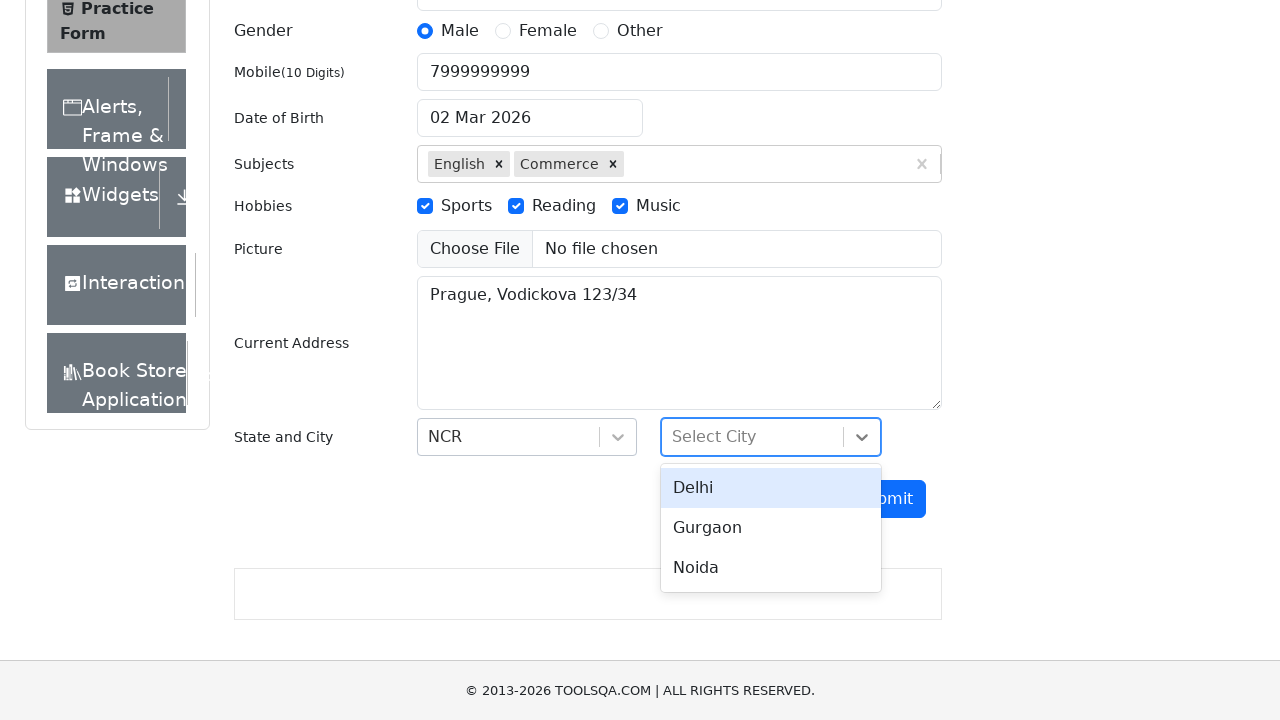

Selected Delhi from city dropdown at (771, 488) on xpath=//div[text()='Delhi']
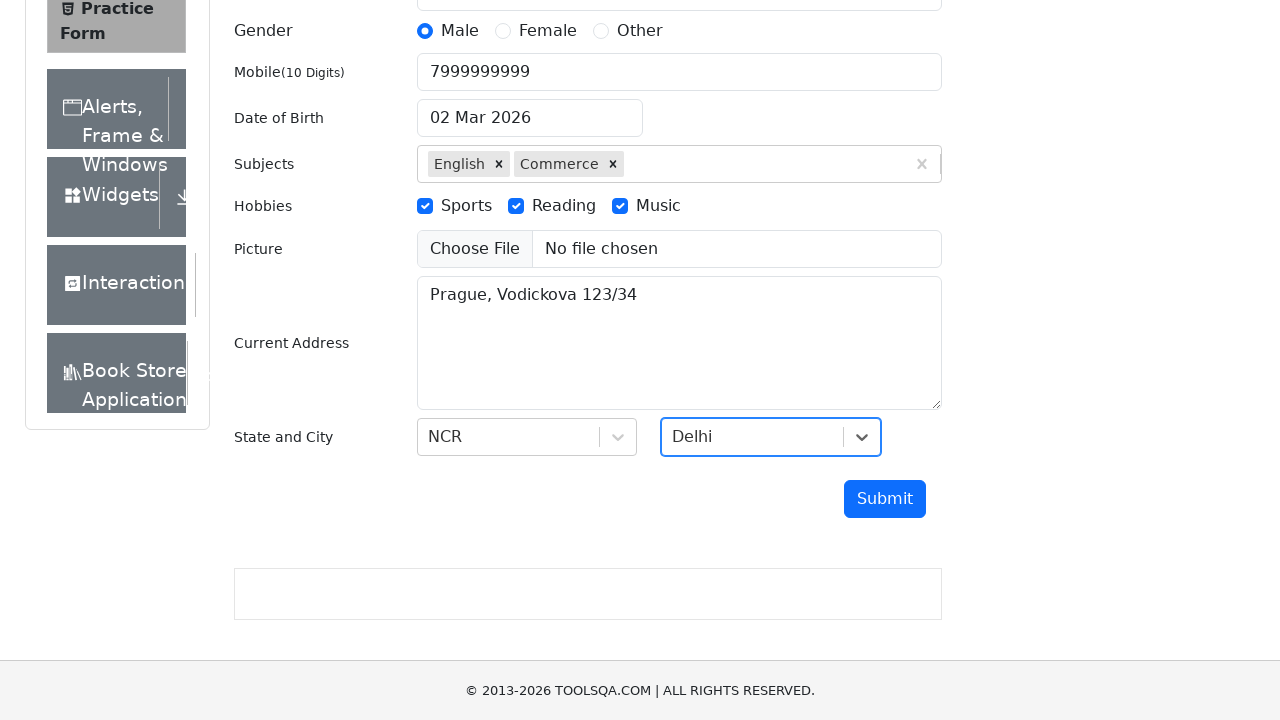

Clicked submit button to submit the form at (885, 499) on #submit
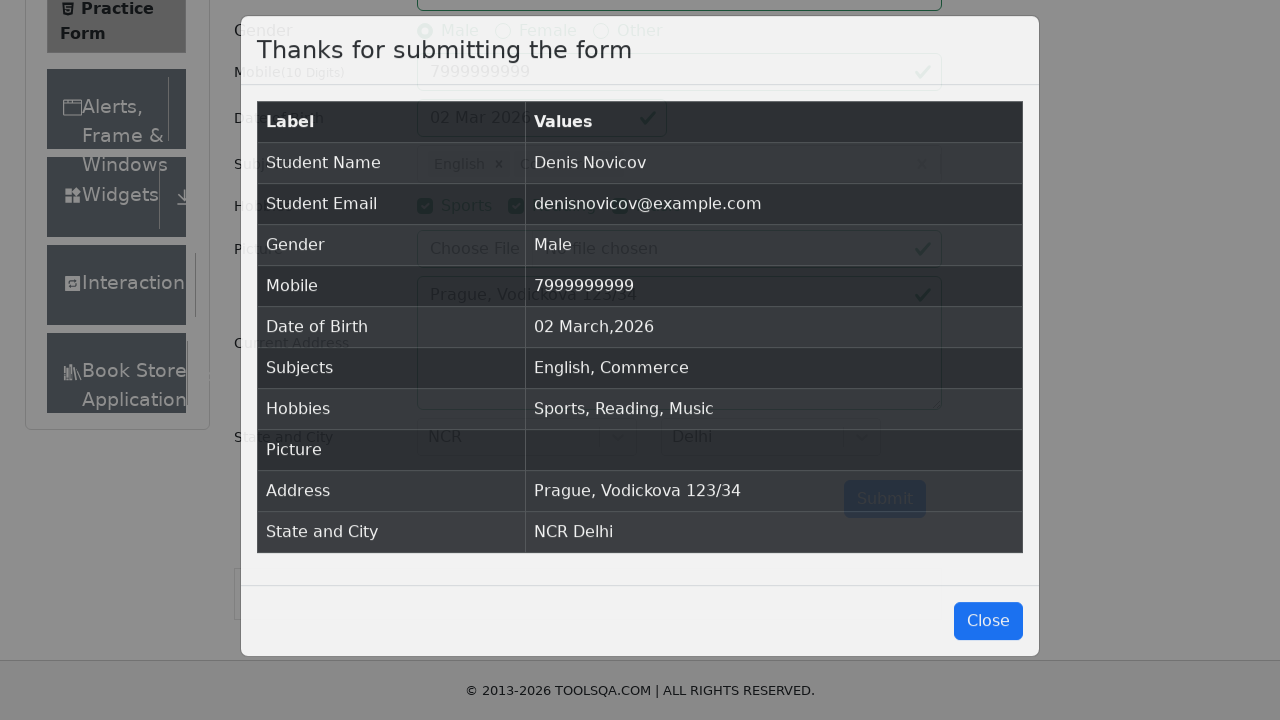

Form submission modal appeared with success message
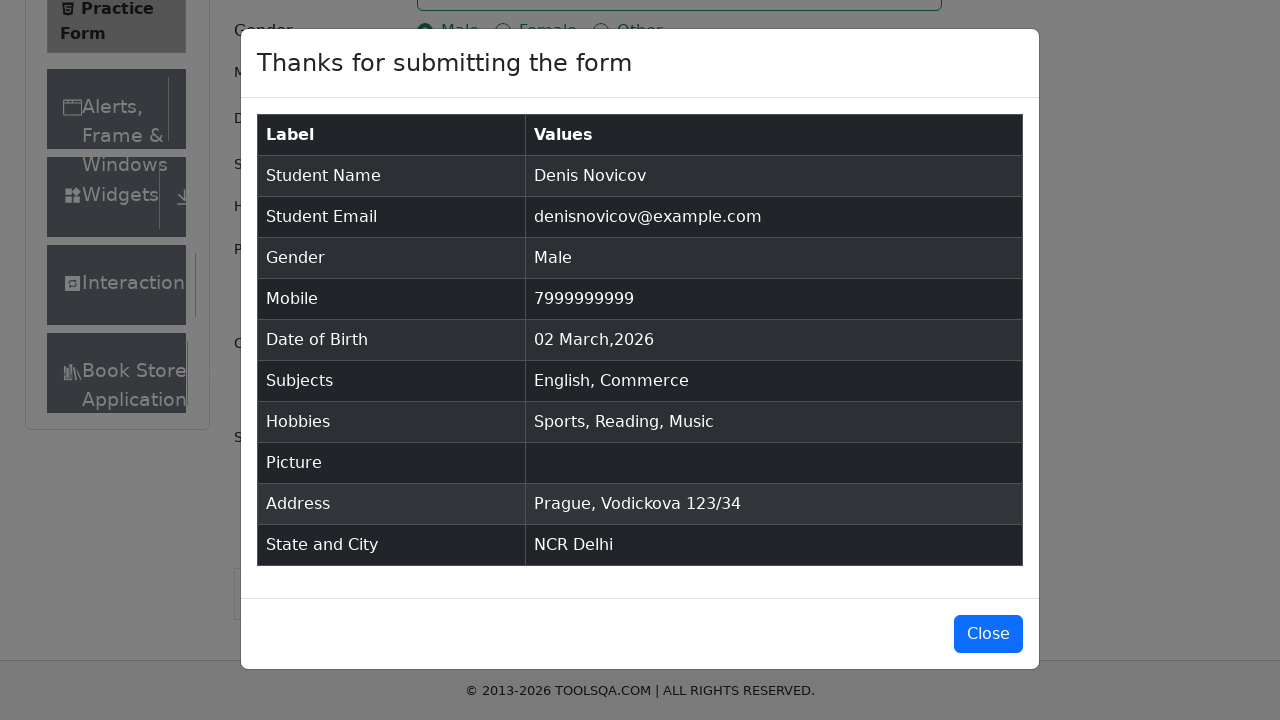

Closed the submission success modal at (988, 634) on #closeLargeModal
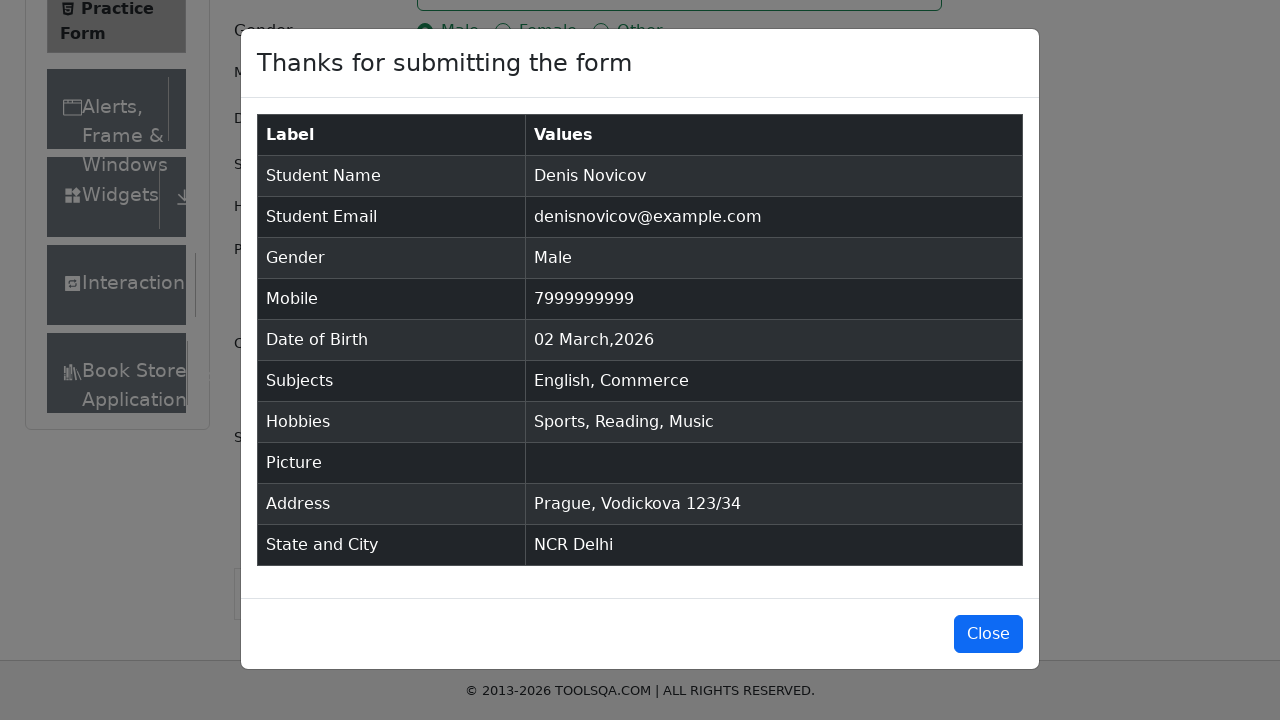

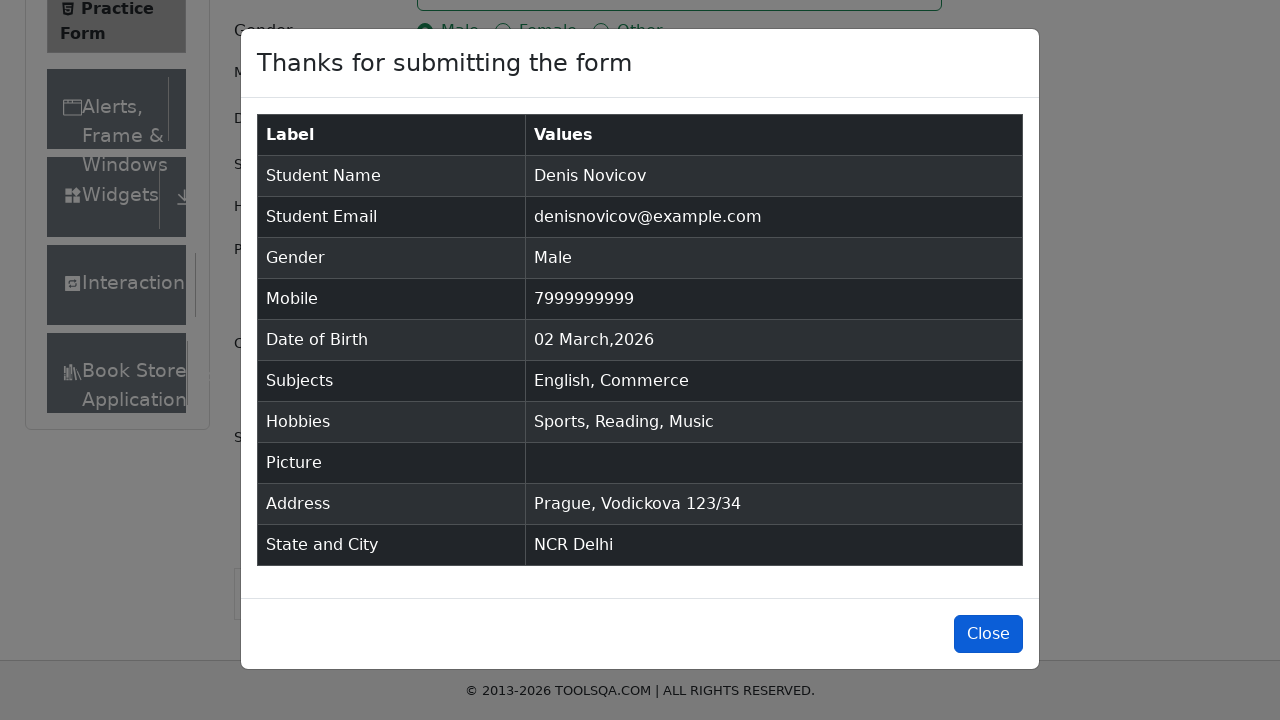